Tests search bar functionality by typing 'mobile legends' in the search bar, pressing Enter, and verifying search results appear

Starting URL: https://vcgamers.com/gercep

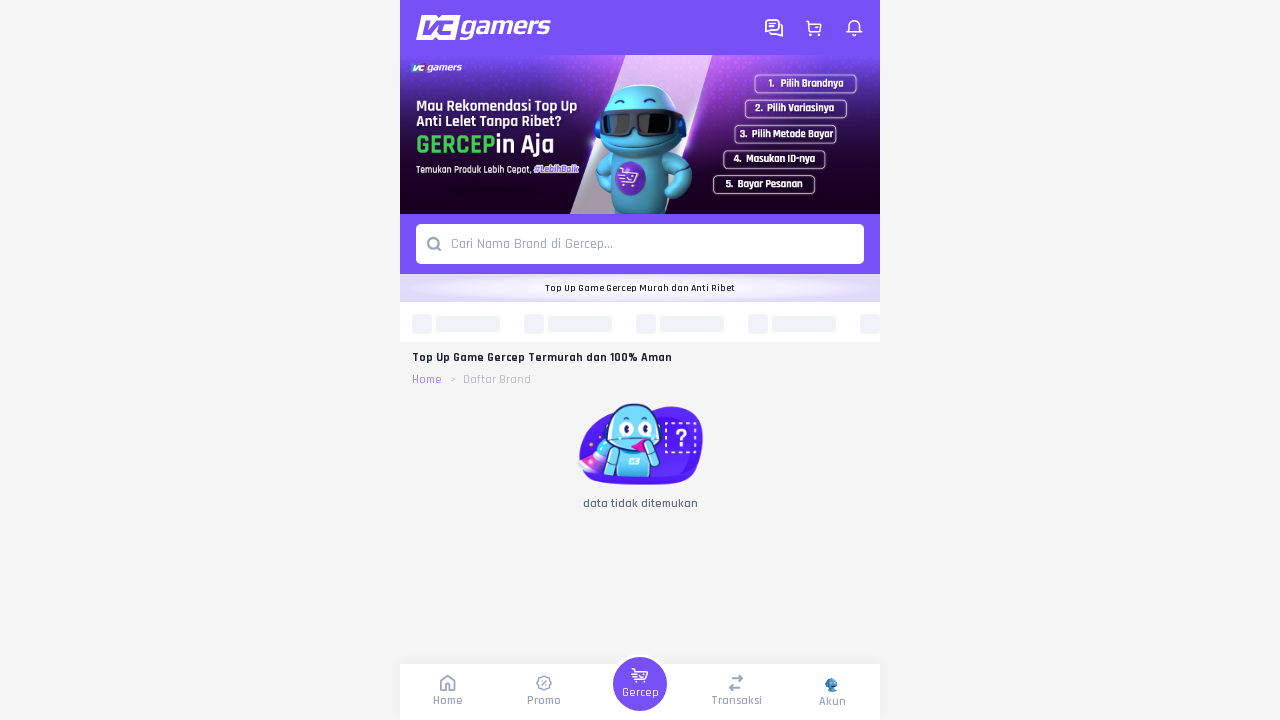

Page loaded with domcontentloaded state
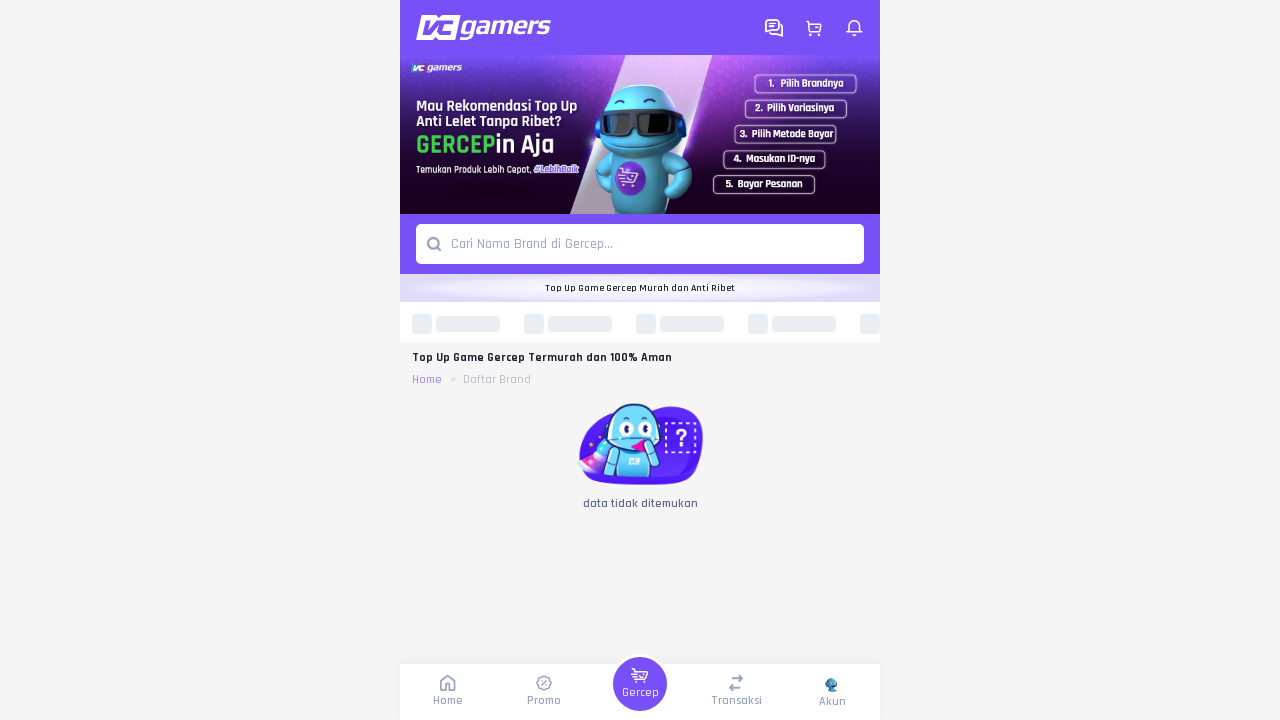

Typed 'mobile legends' in the search bar on input[type='search'], input[name='search'], input[placeholder*='search' i], inpu
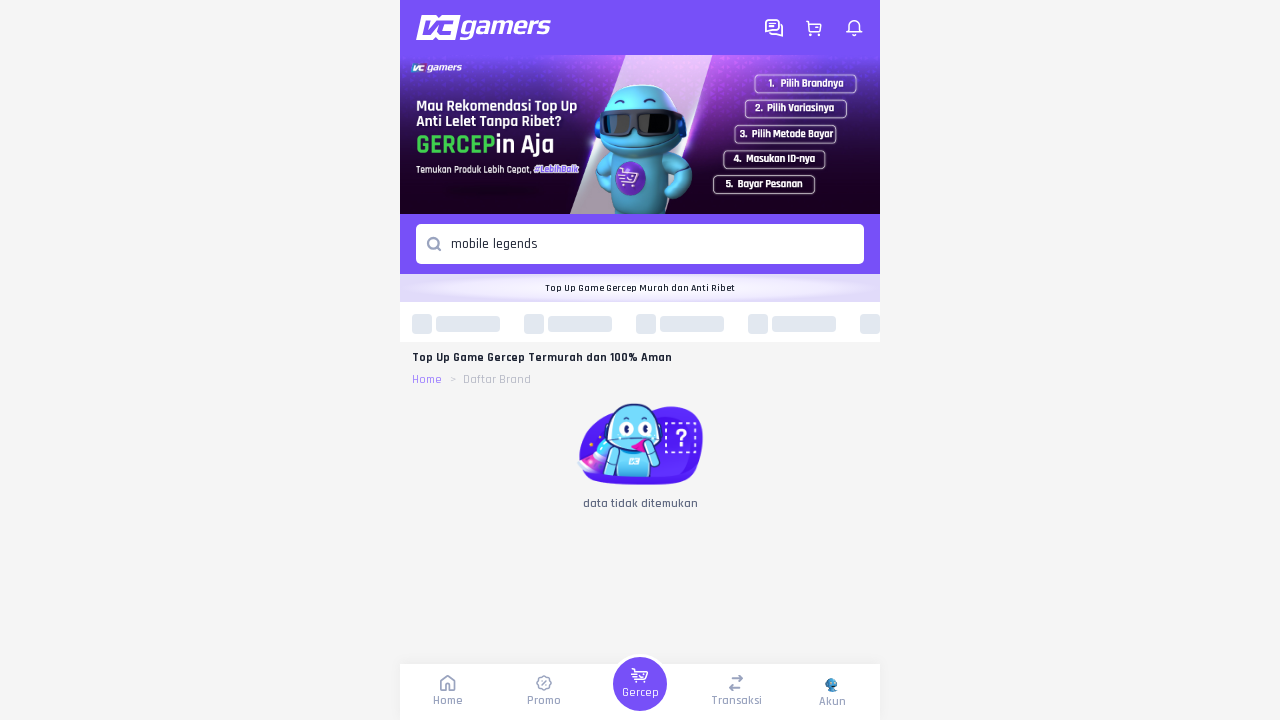

Pressed Enter to submit search for 'mobile legends' on input[type='search'], input[name='search'], input[placeholder*='search' i], inpu
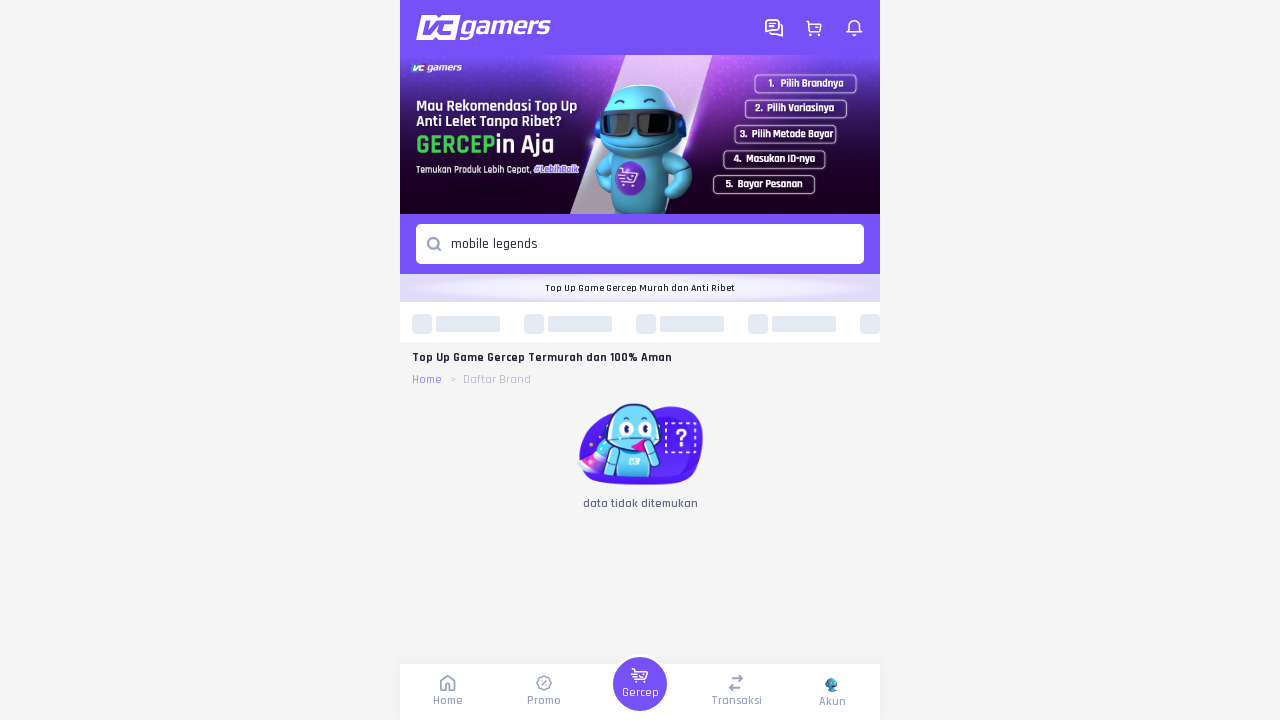

Search results appeared on the page
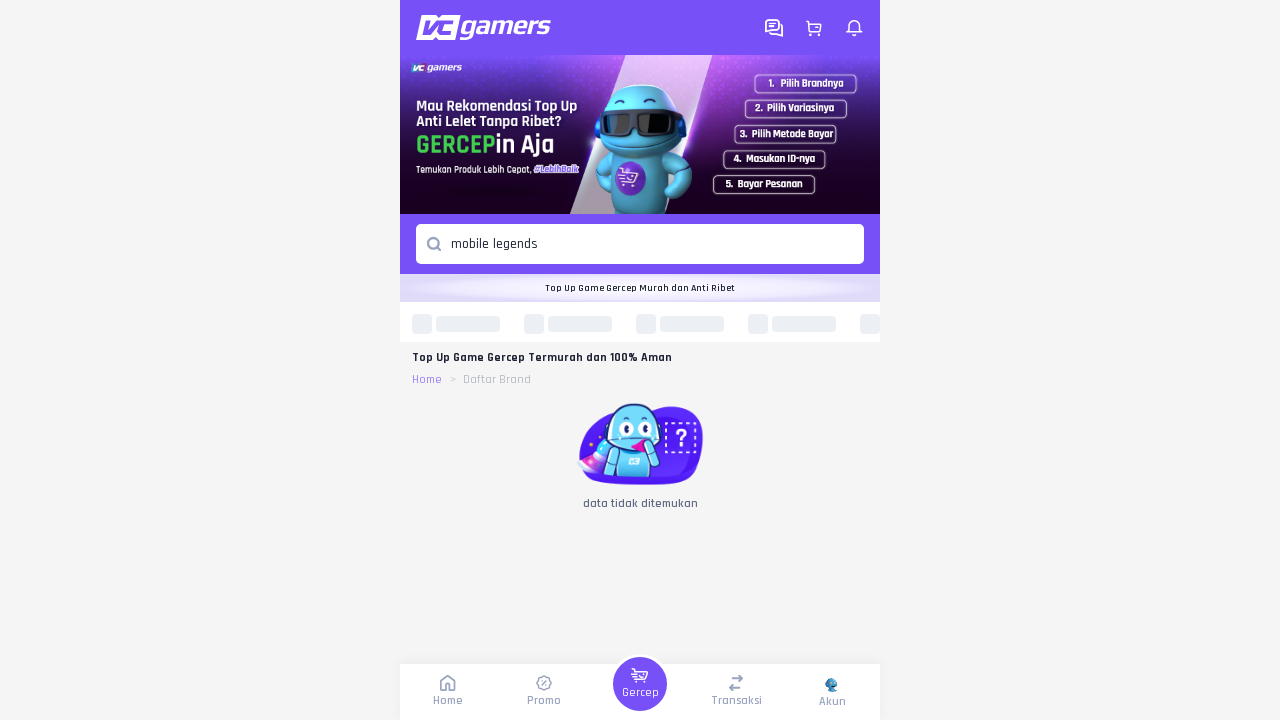

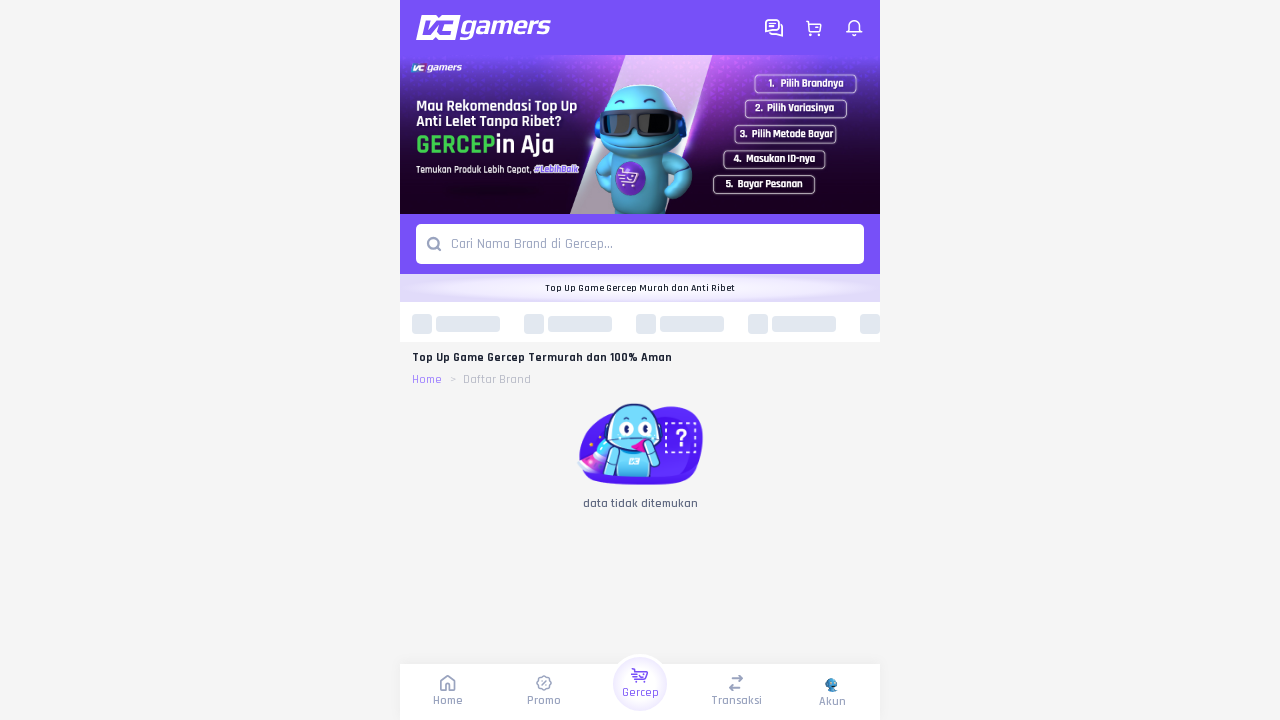